Tests JavaScript executor functionality by scrolling the page in different directions, entering text into a field, and refreshing the page

Starting URL: https://chandanachaitanya.github.io/selenium-practice-site/

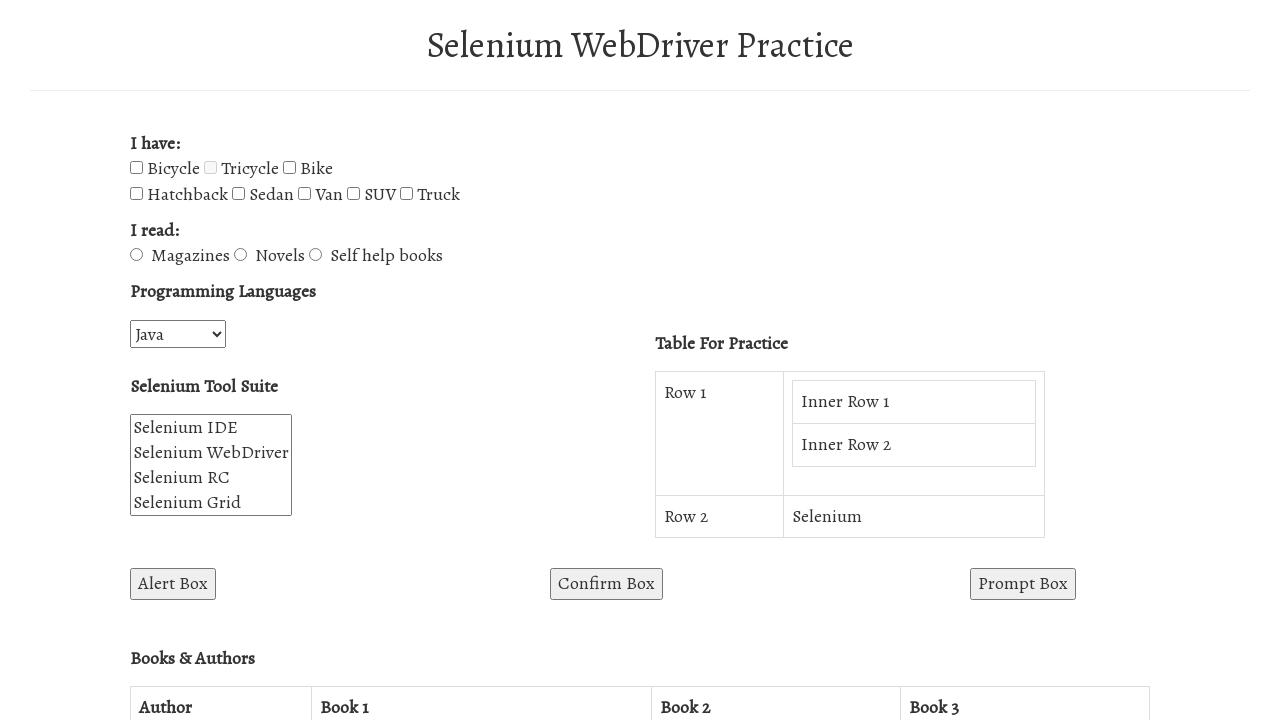

Scrolled page down by 500 pixels
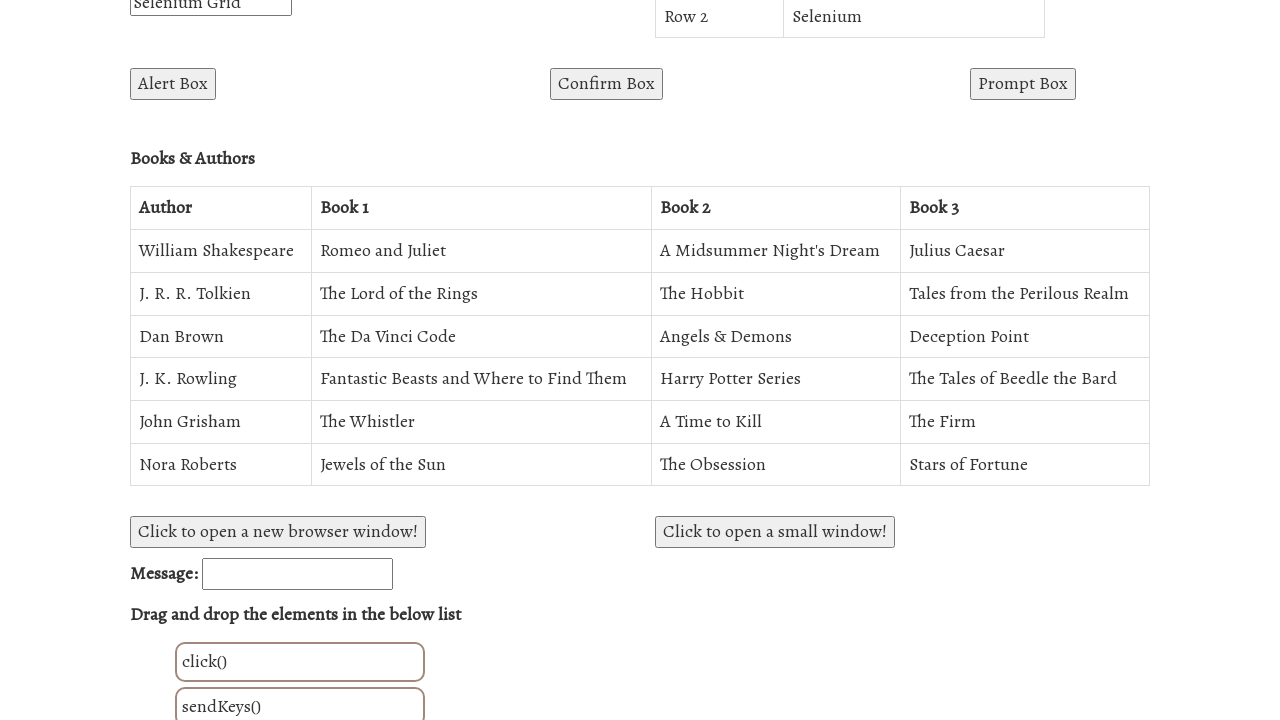

Scrolled page right by 500 pixels
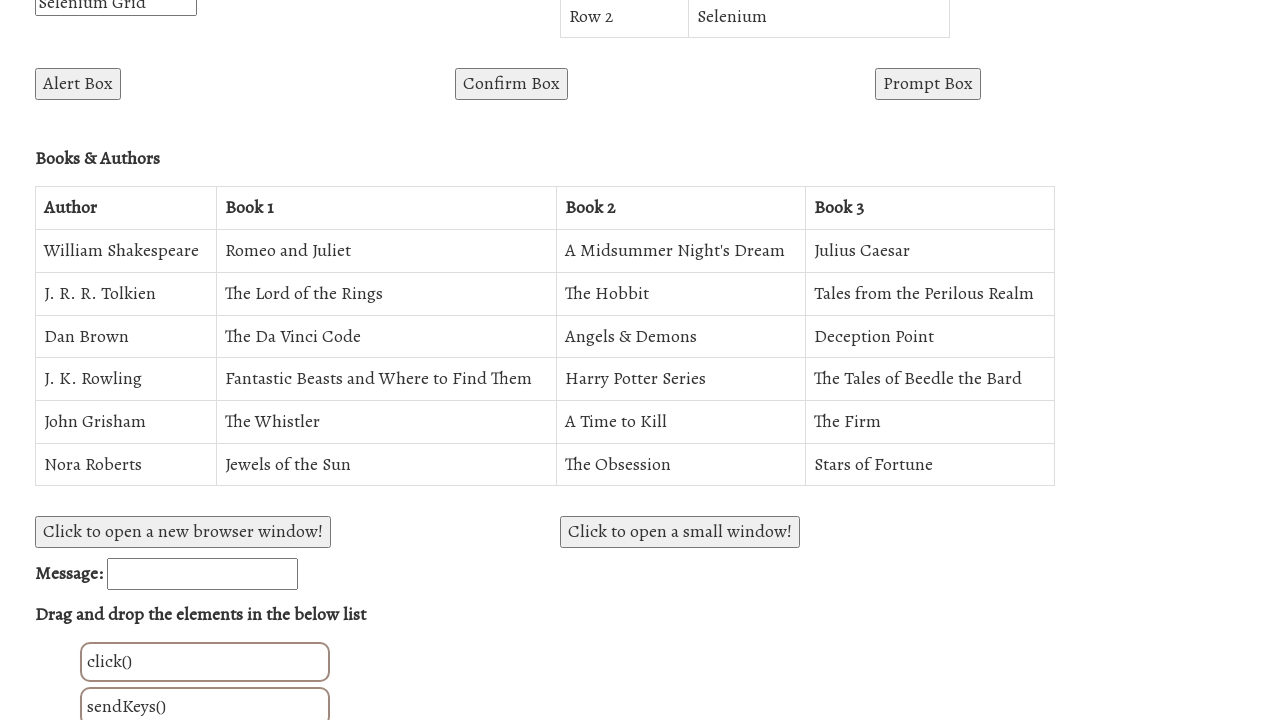

Scrolled to bottom of the page
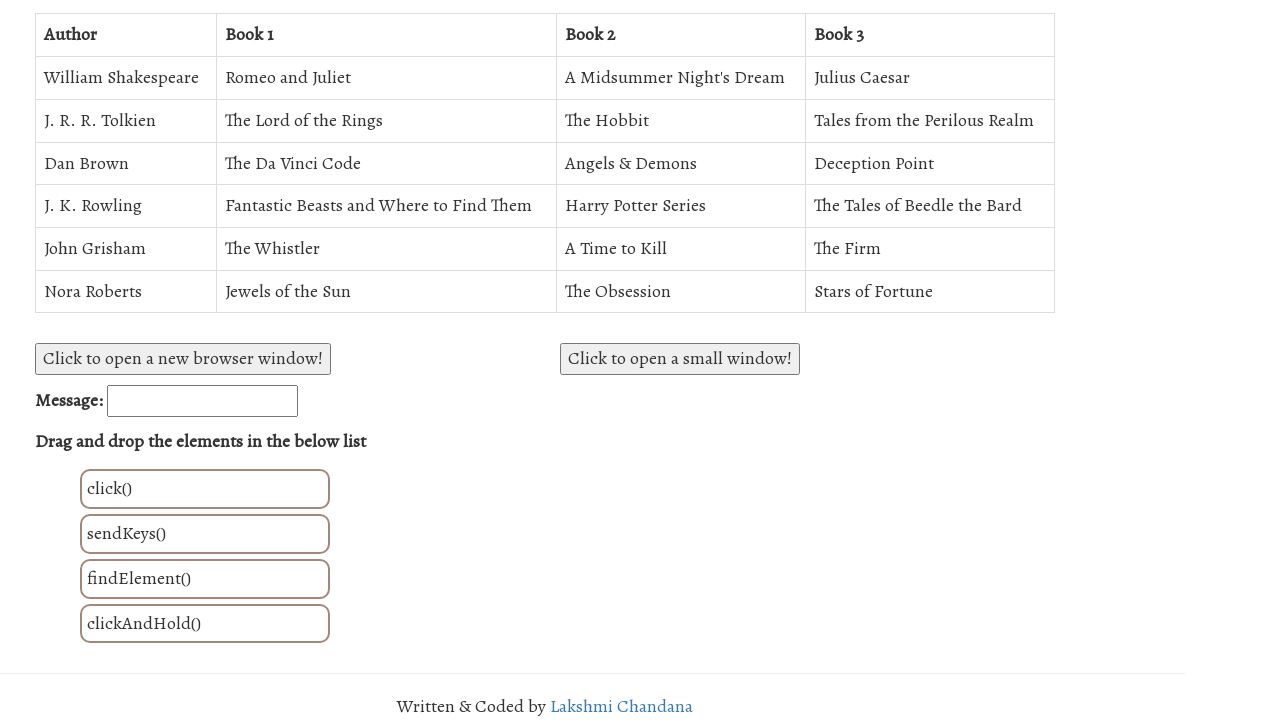

Entered 'raj' into enterText field using JavaScript
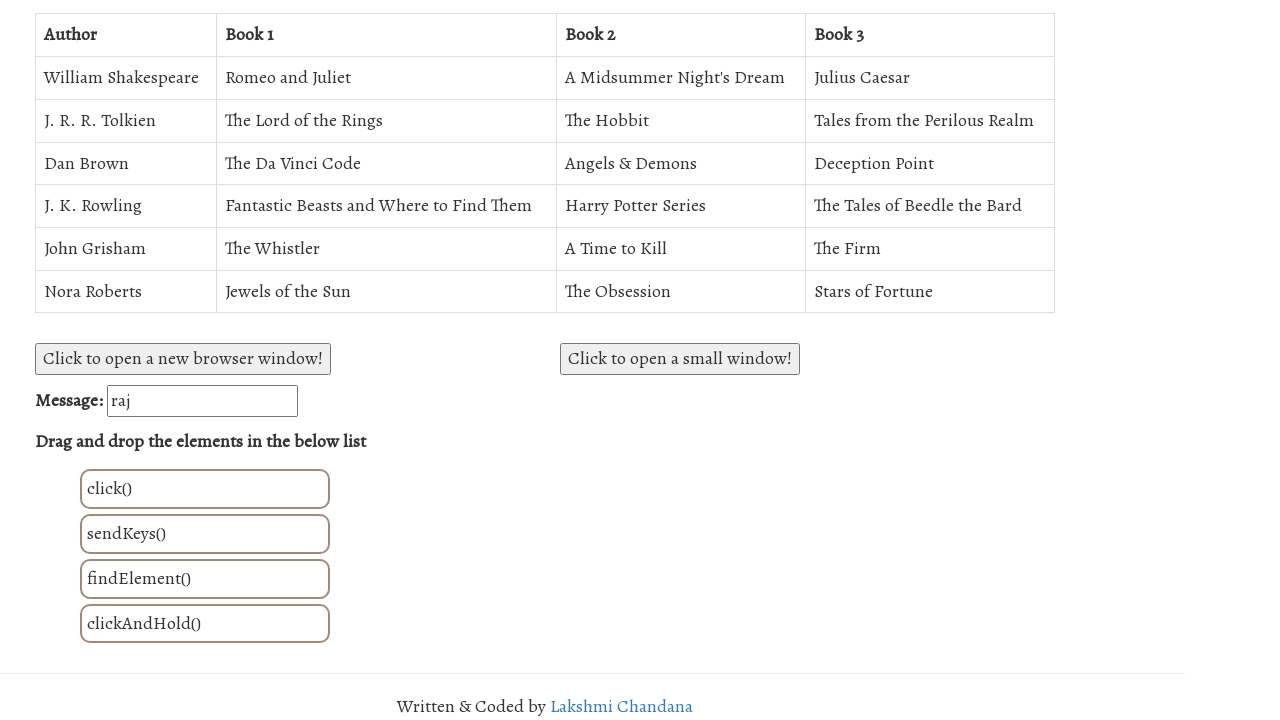

Refreshed page using history.go(0)
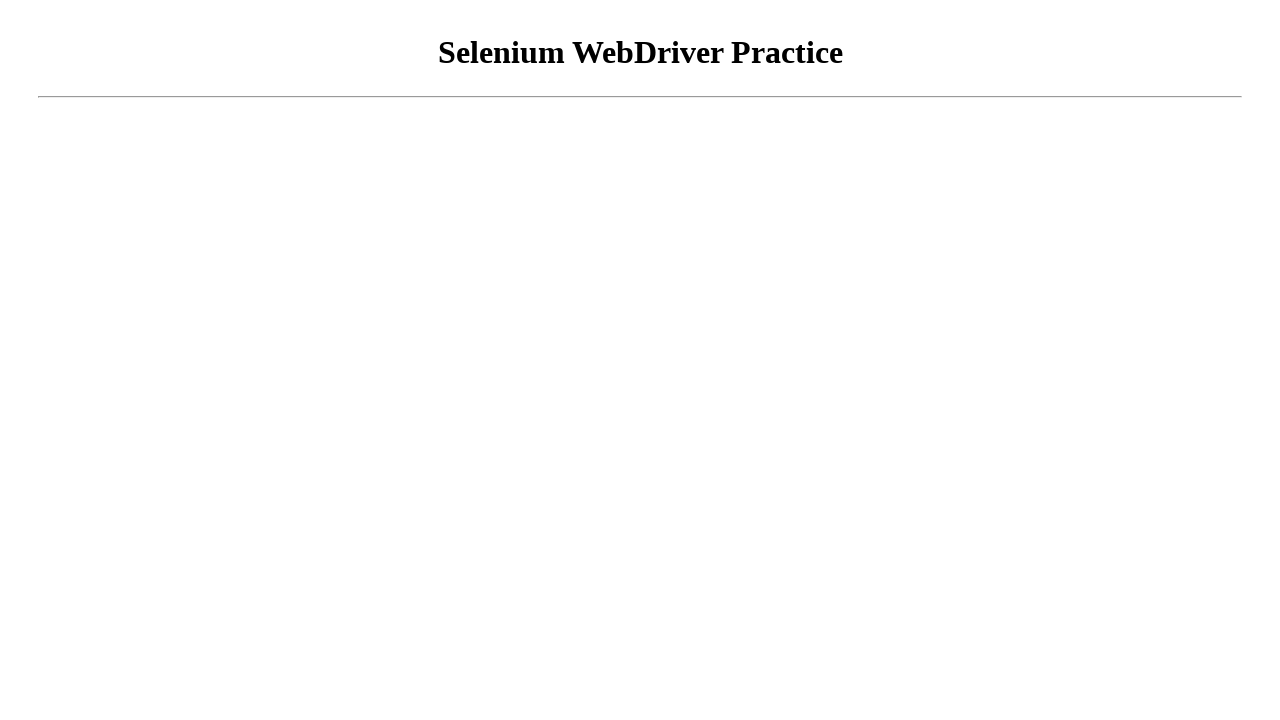

Refreshed page using location.reload()
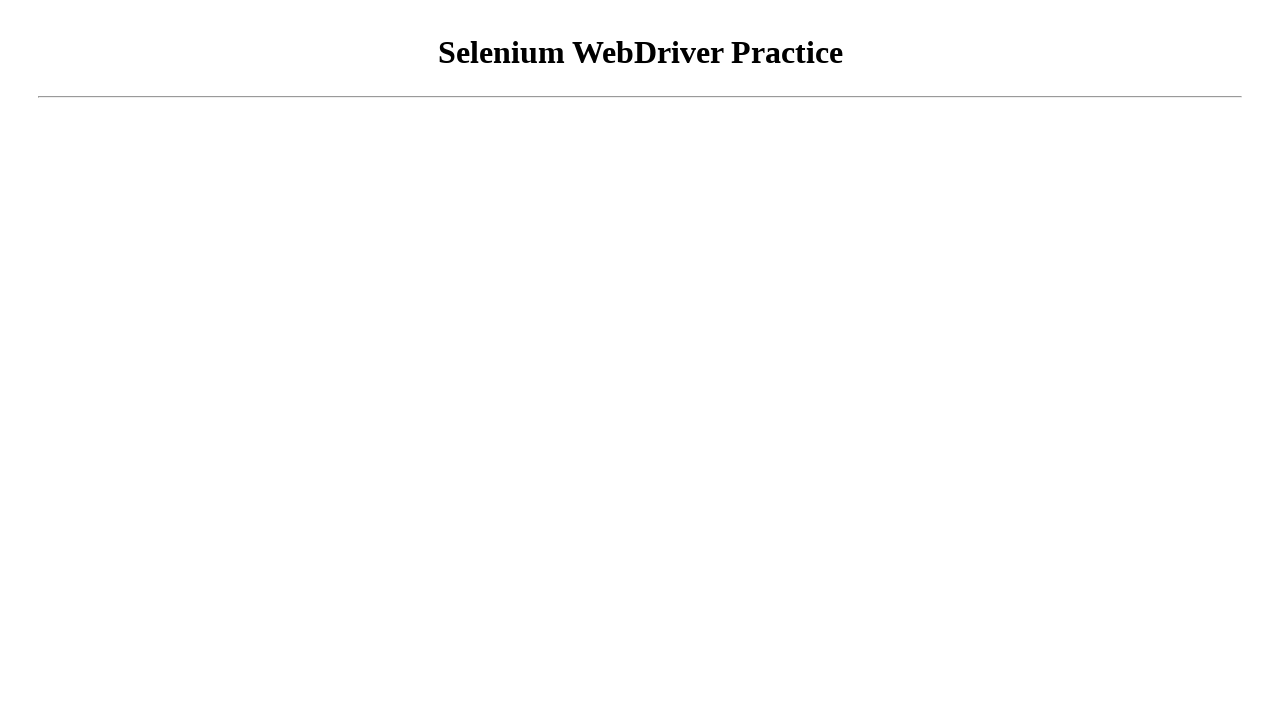

Retrieved window inner height
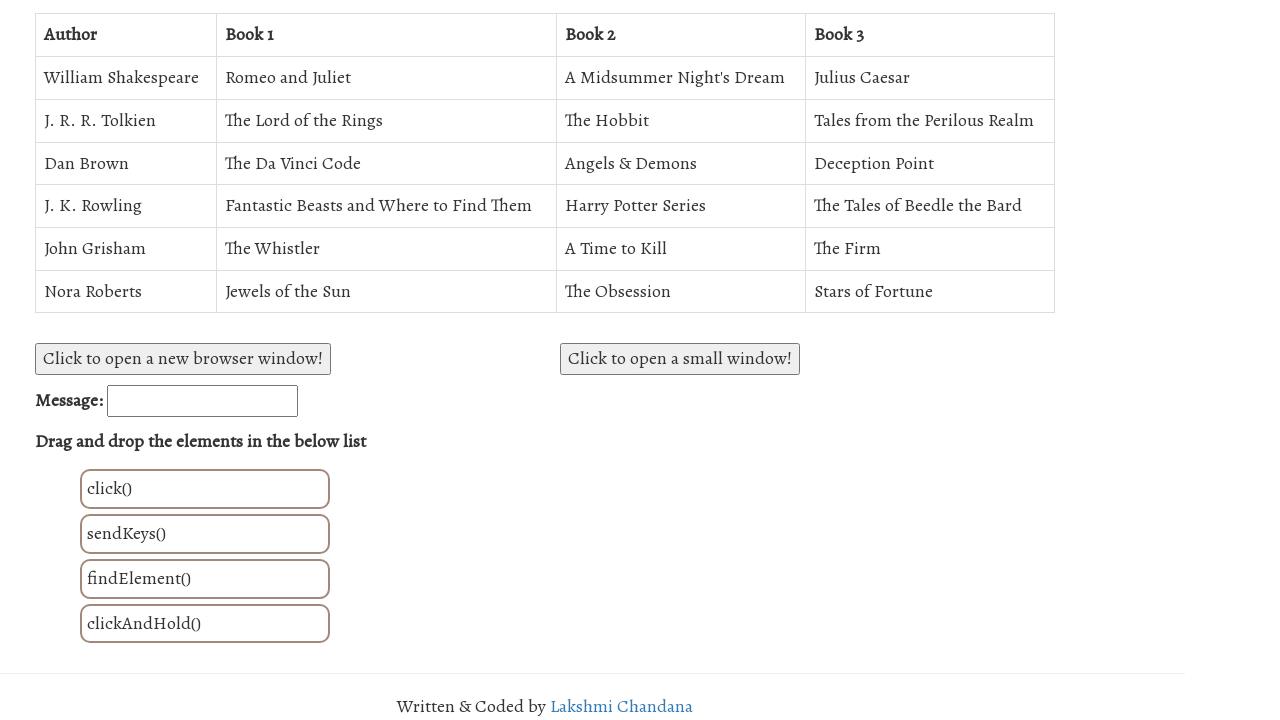

Retrieved window inner width
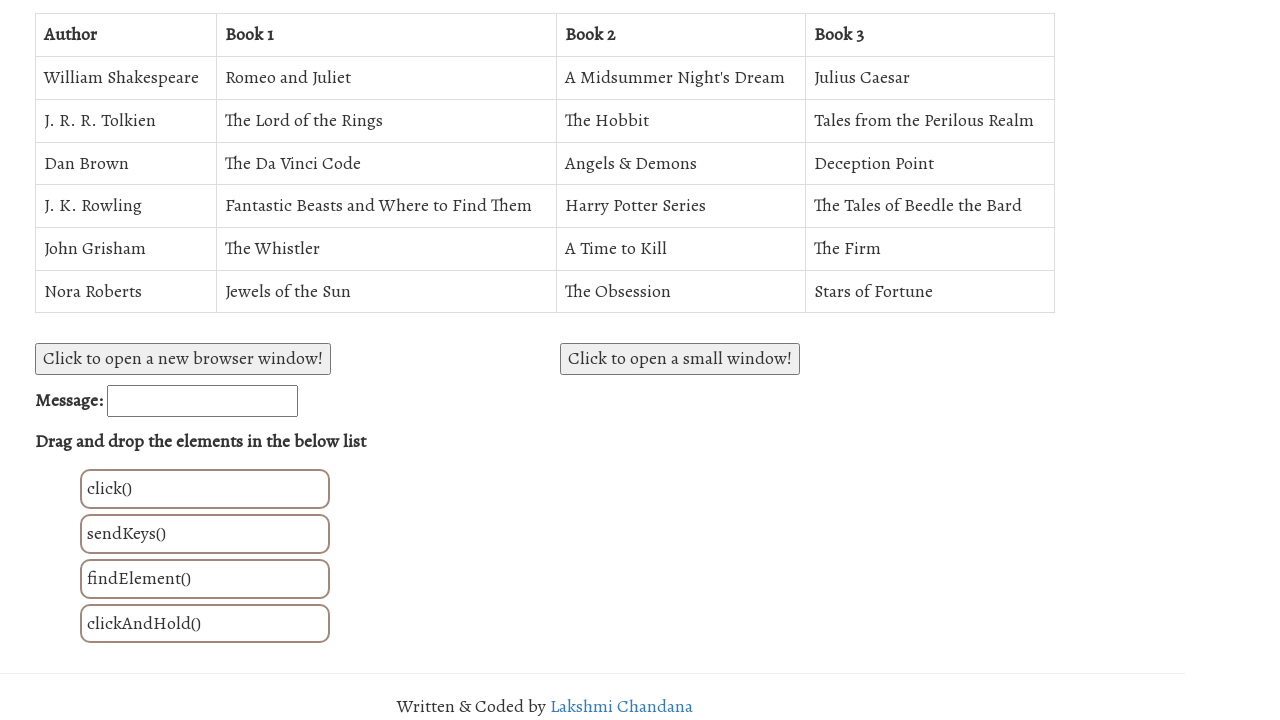

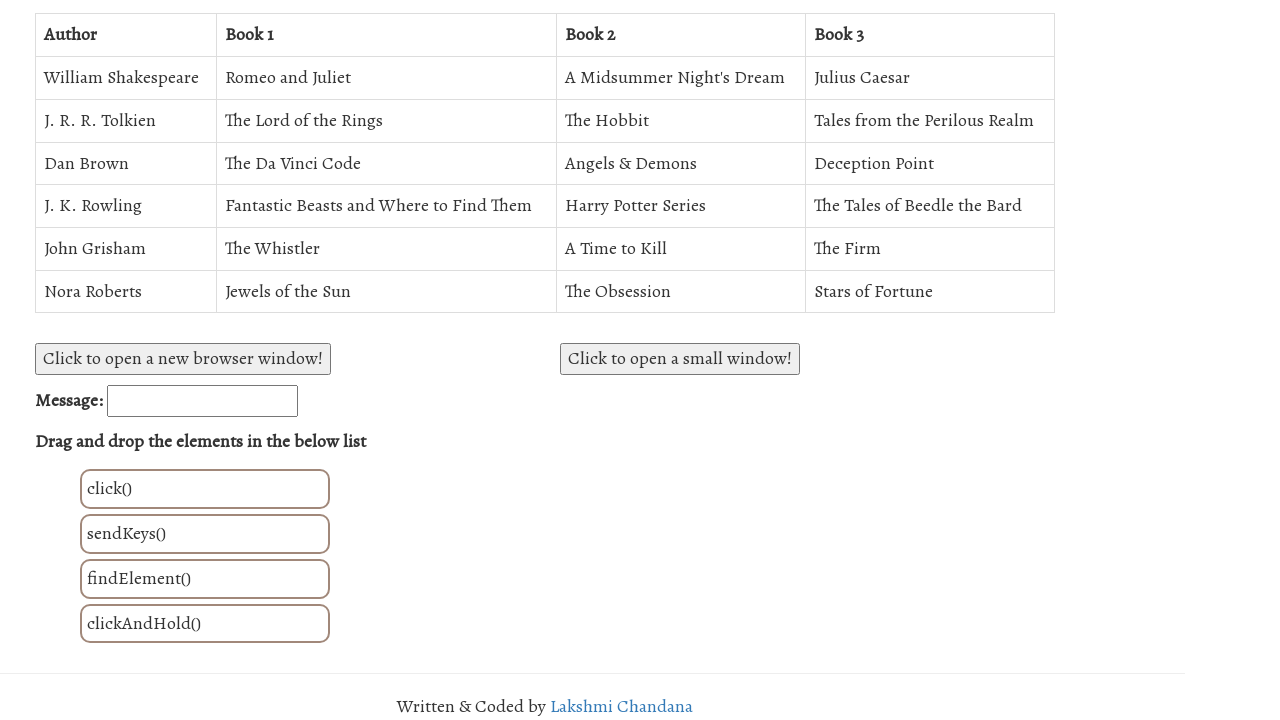